Tests hover functionality by moving mouse over a paragraph element to trigger CSS hover effects

Starting URL: https://testpages.herokuapp.com/styled/csspseudo/css-hover.html

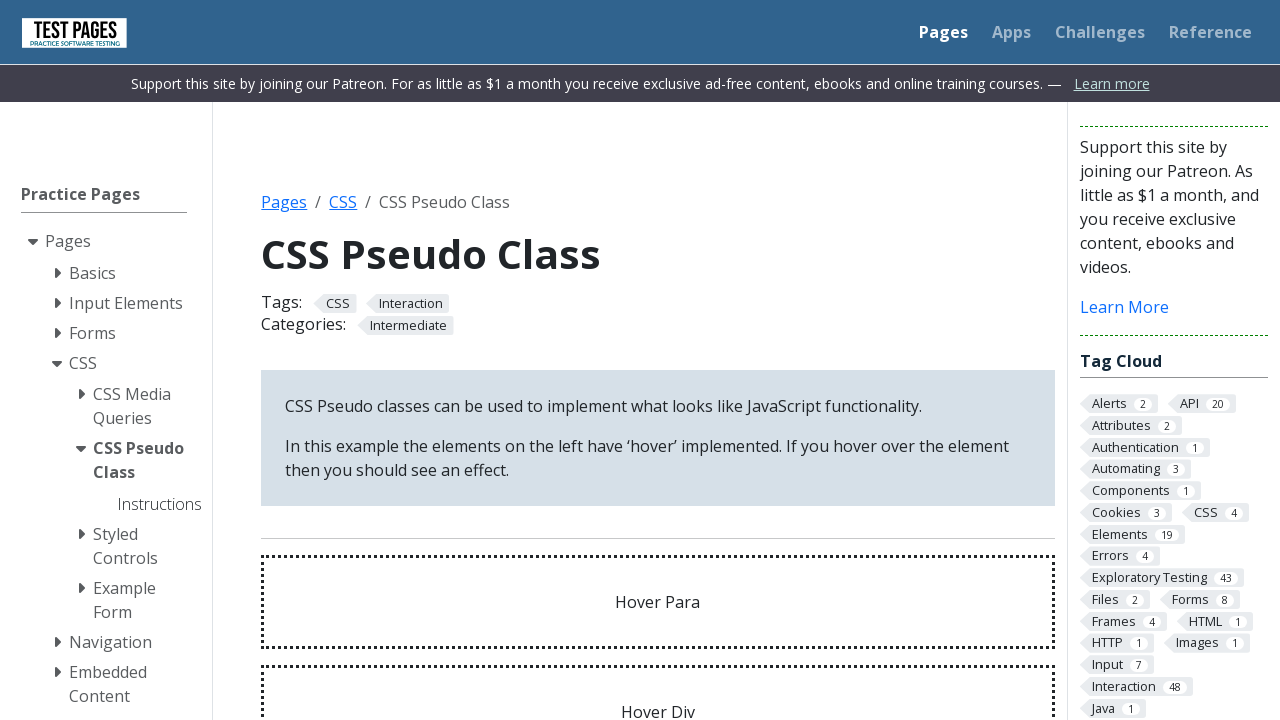

Navigated to CSS hover test page
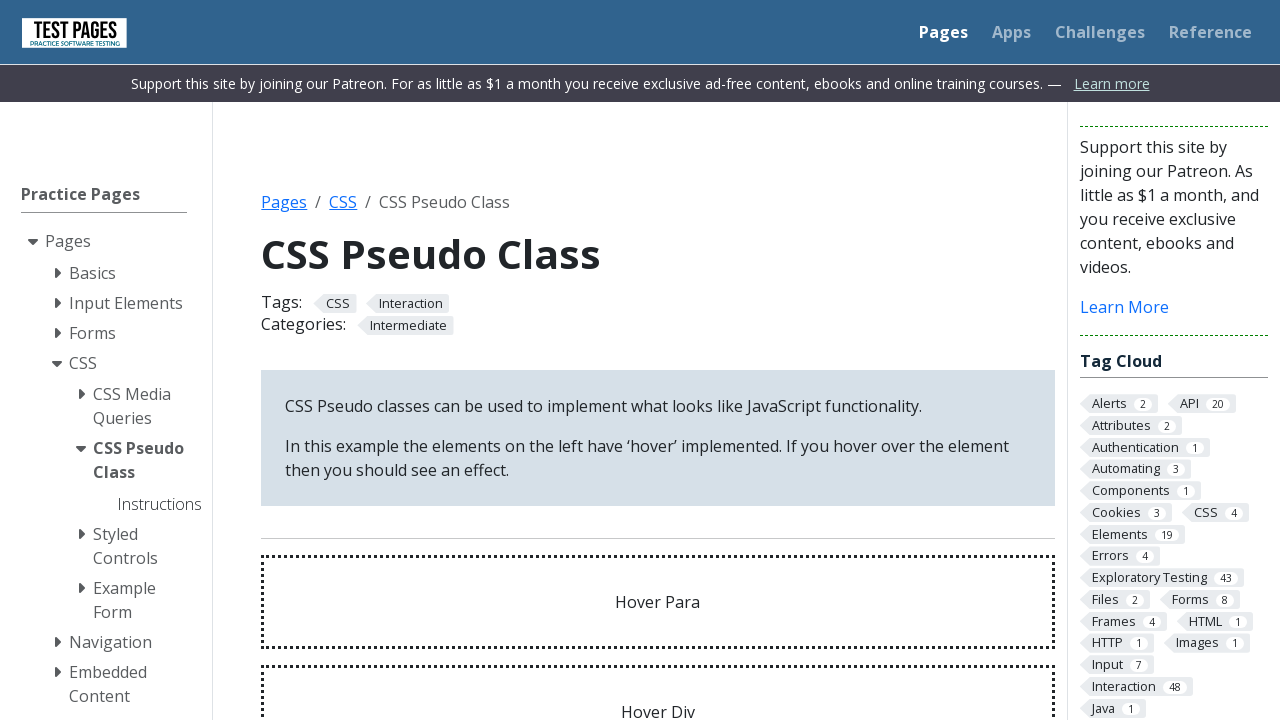

Hovered over paragraph element to trigger CSS hover effect at (658, 602) on #hoverpara
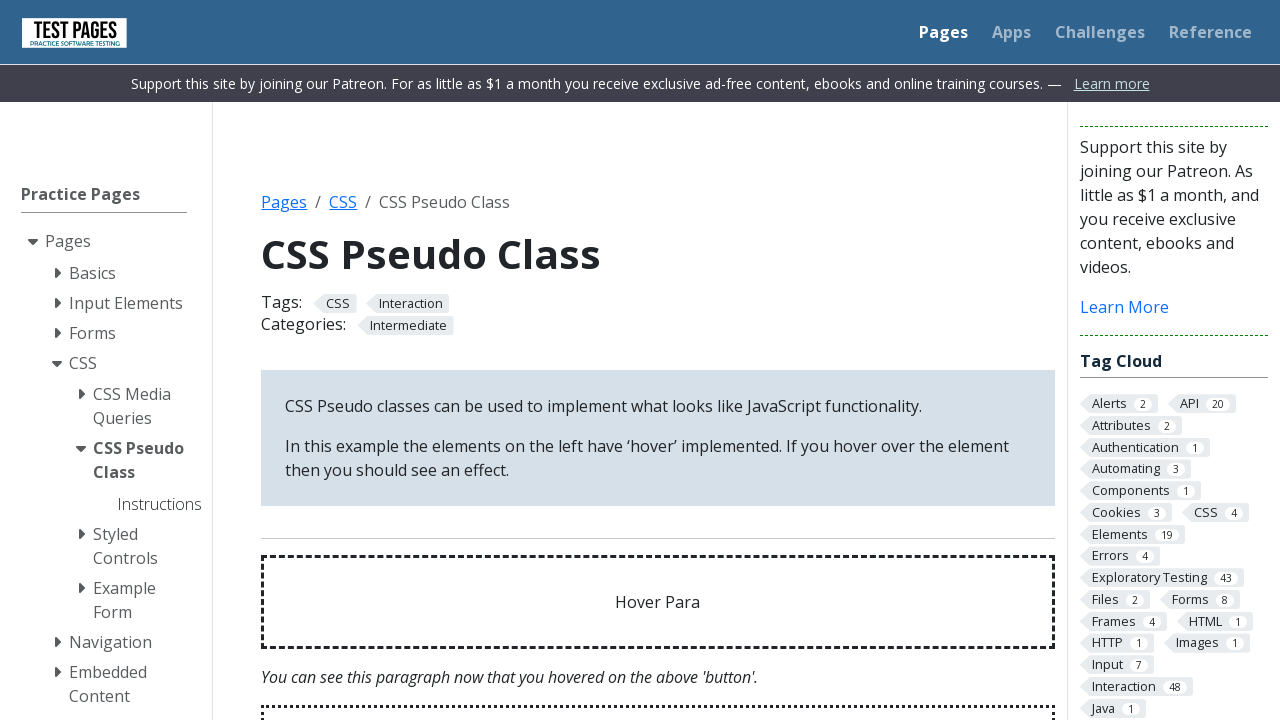

Hover effect text appeared
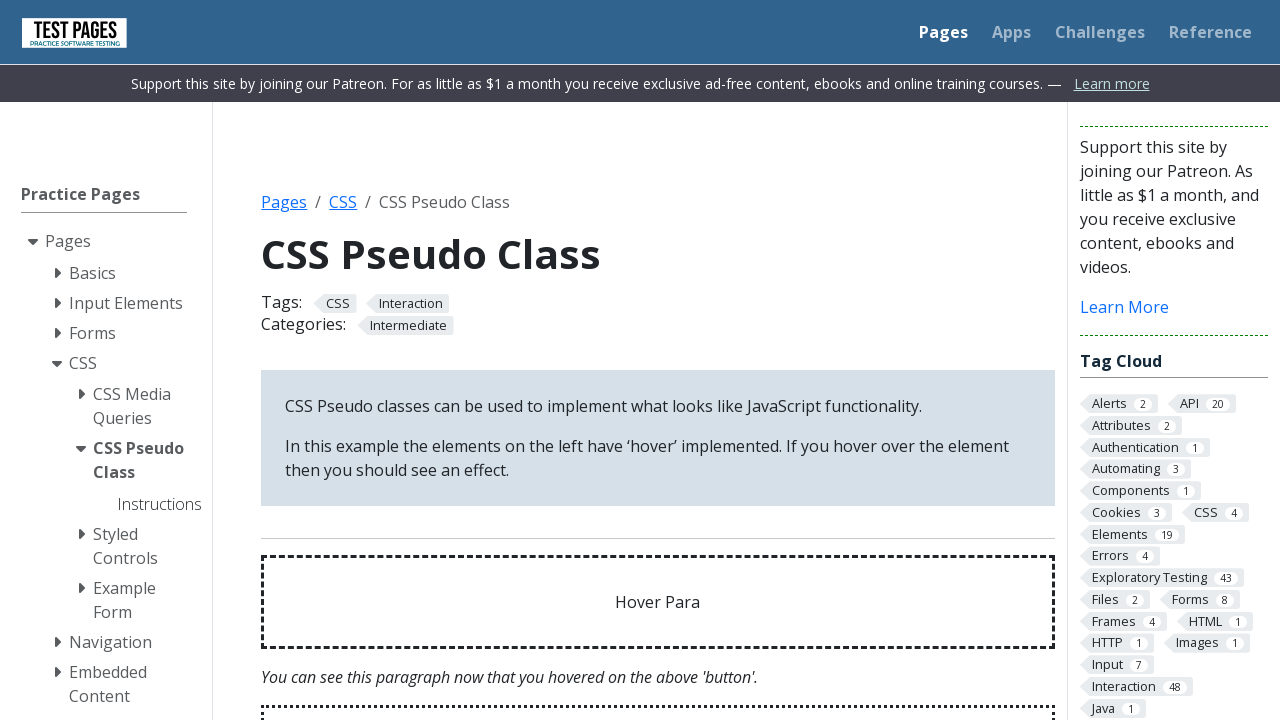

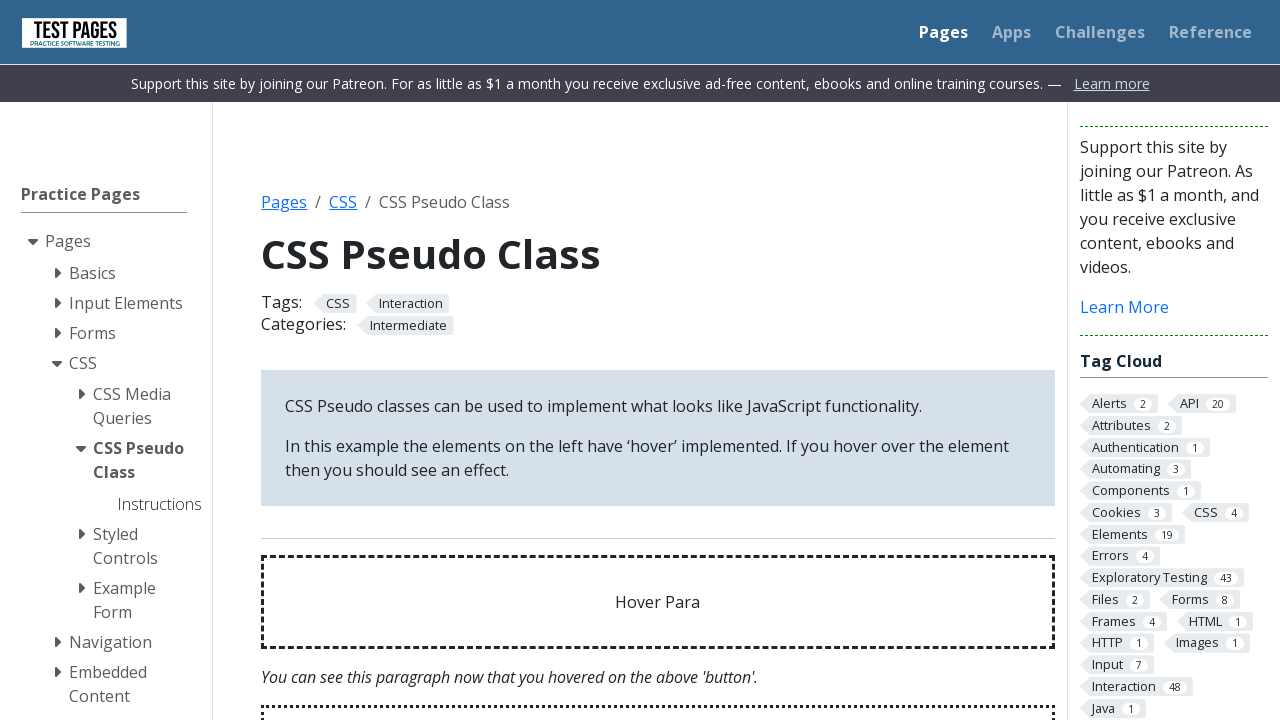